Tests click-and-hold, move, then release mouse action for drag operation

Starting URL: https://crossbrowsertesting.github.io/drag-and-drop

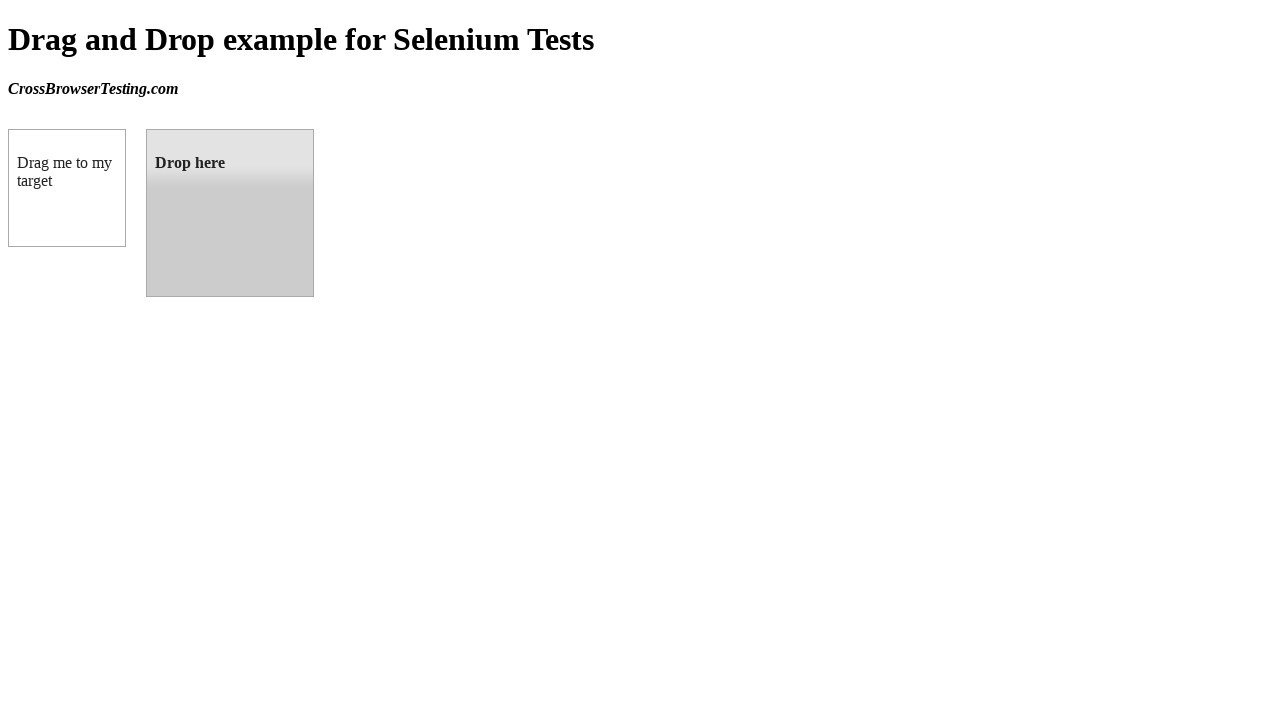

Waited for draggable element to be visible
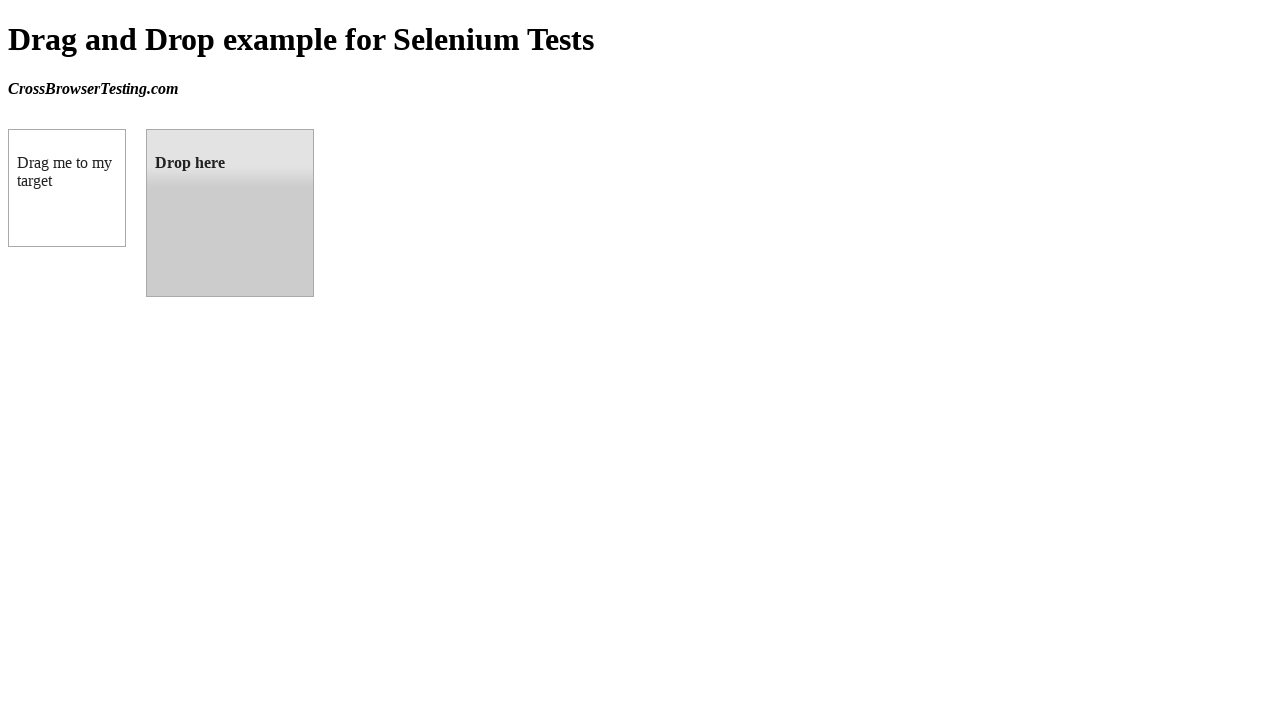

Waited for droppable element to be visible
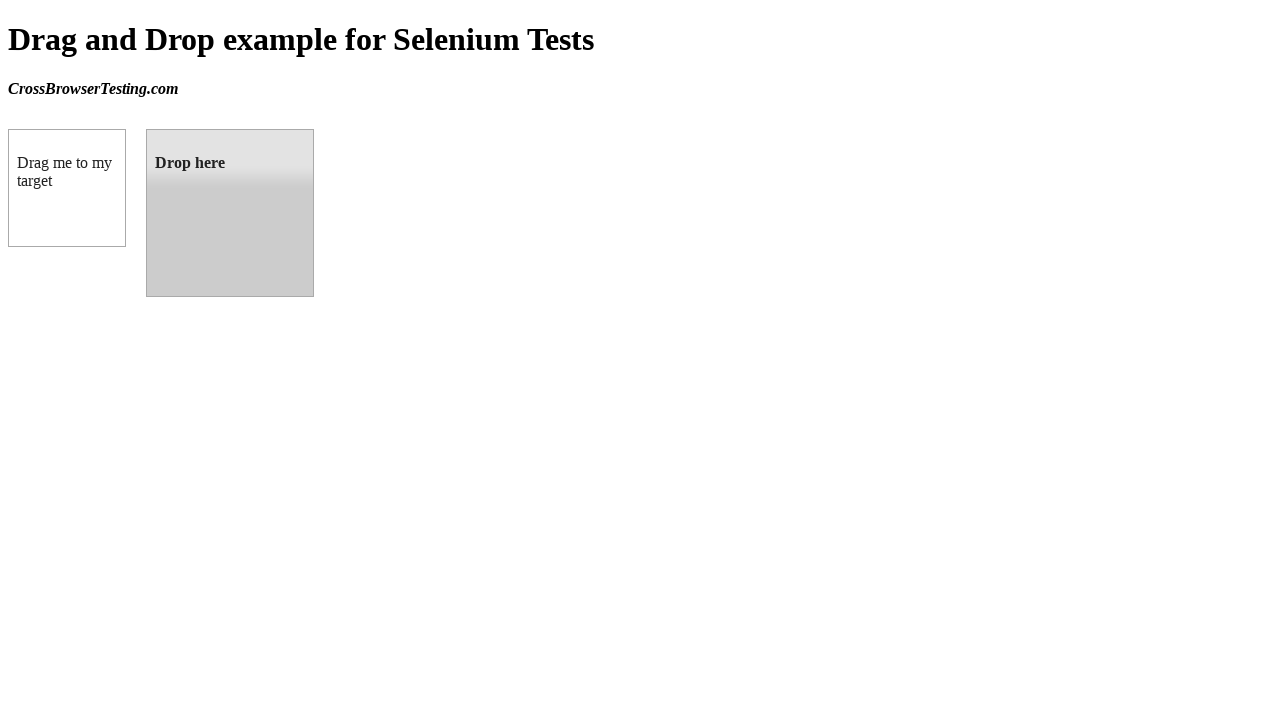

Retrieved bounding boxes for draggable and droppable elements
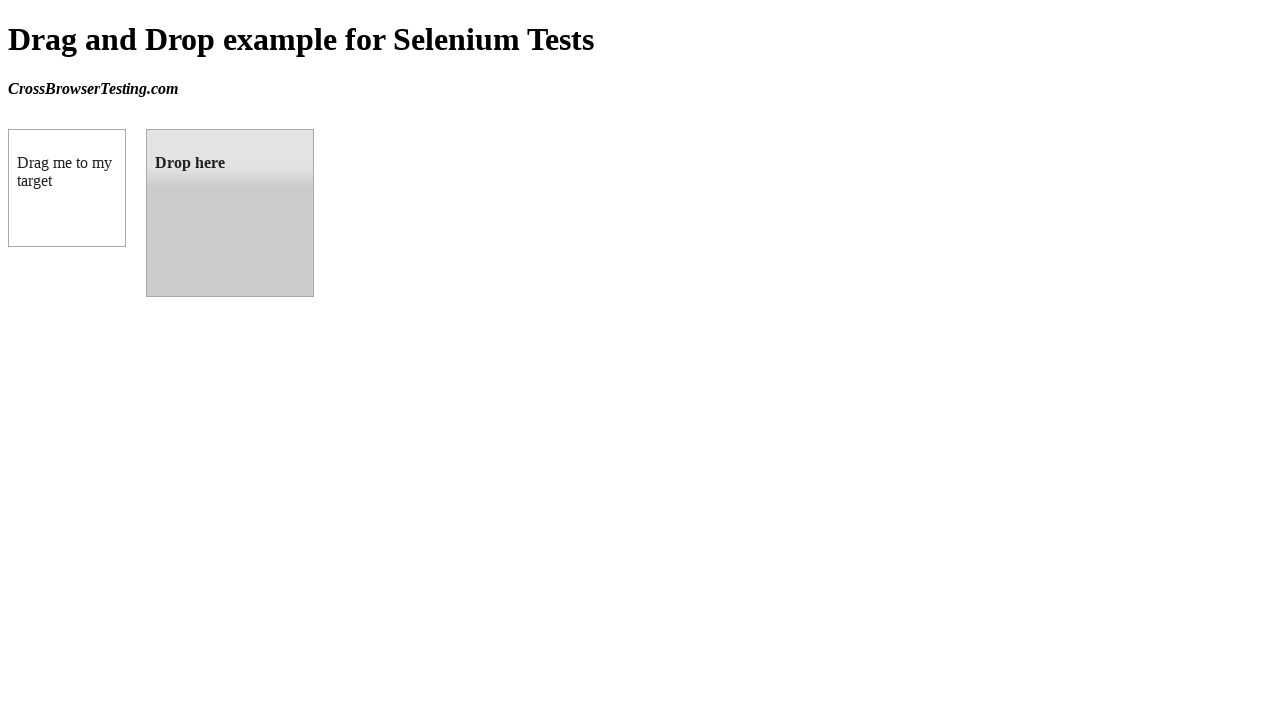

Moved mouse to center of draggable element at (67, 188)
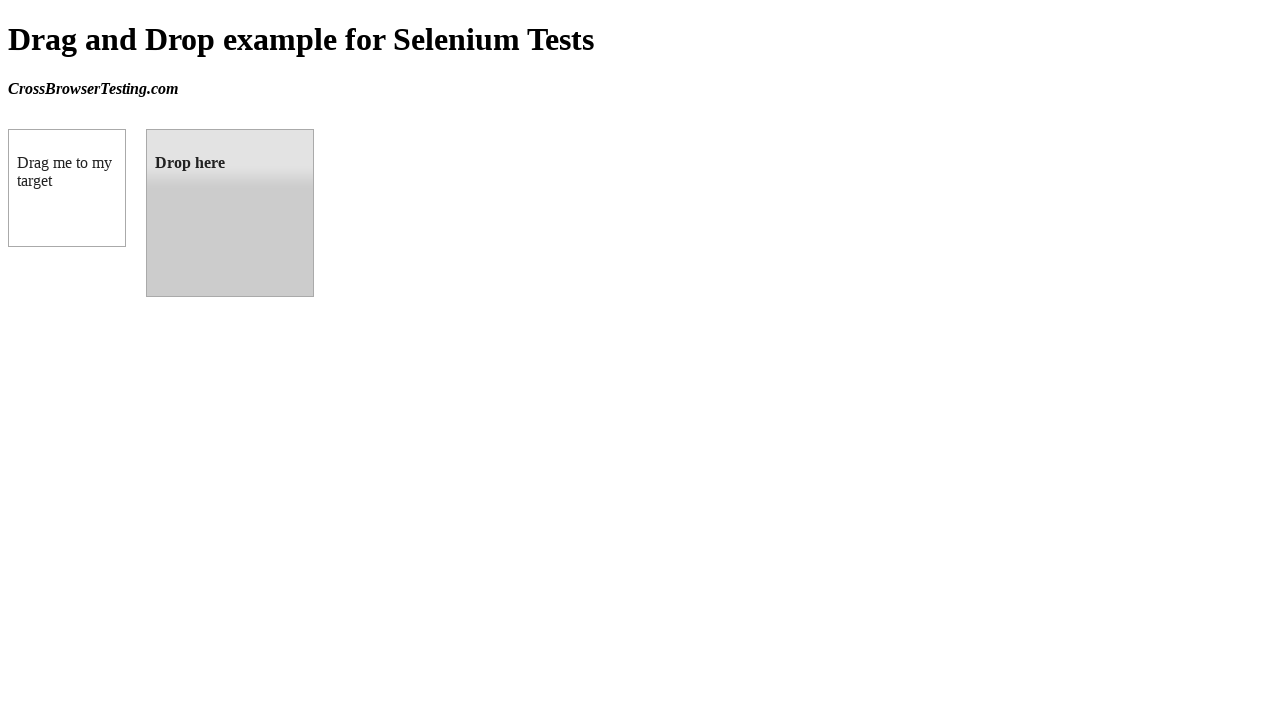

Clicked and held mouse button down on draggable element at (67, 188)
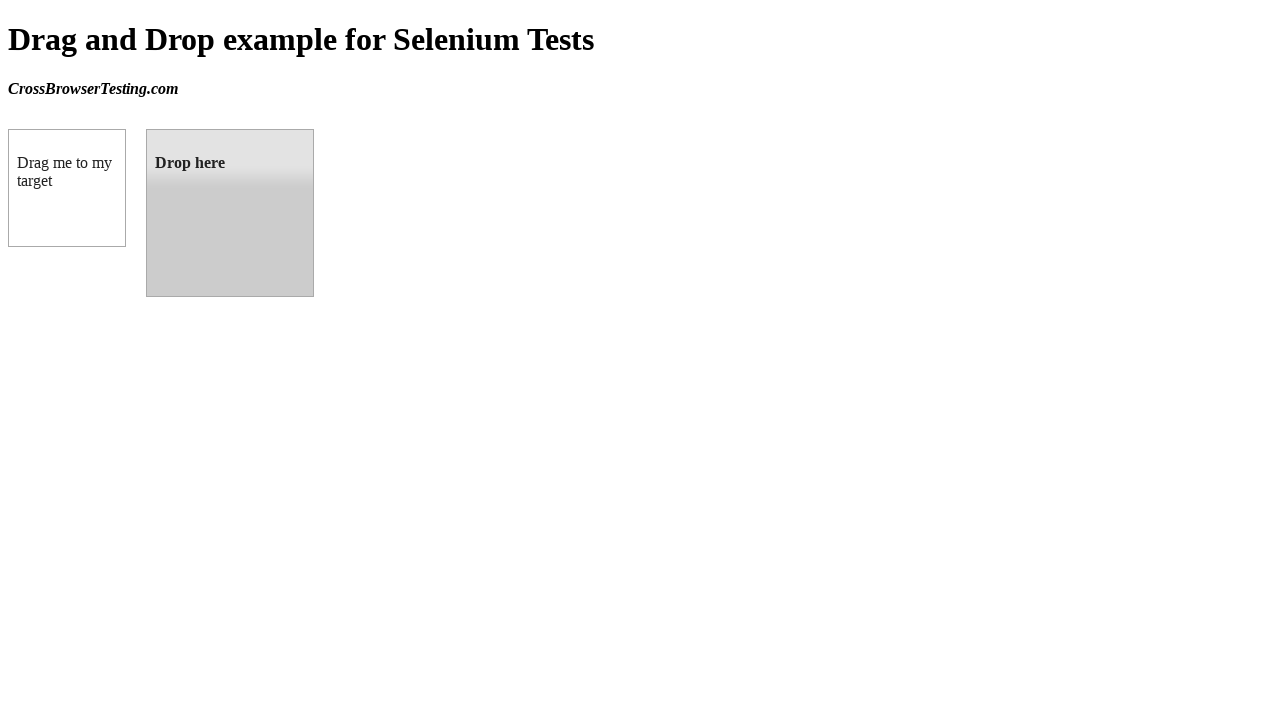

Moved mouse to center of droppable element while holding button at (230, 213)
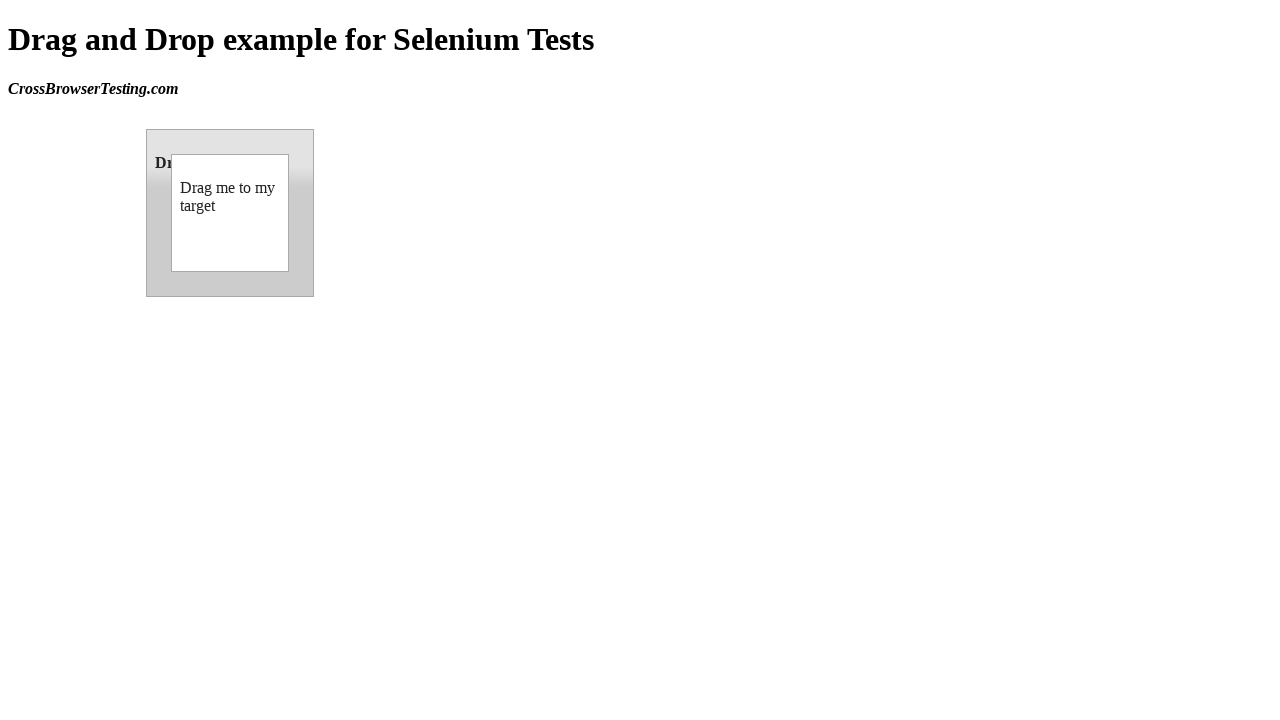

Released mouse button to complete drag and drop operation at (230, 213)
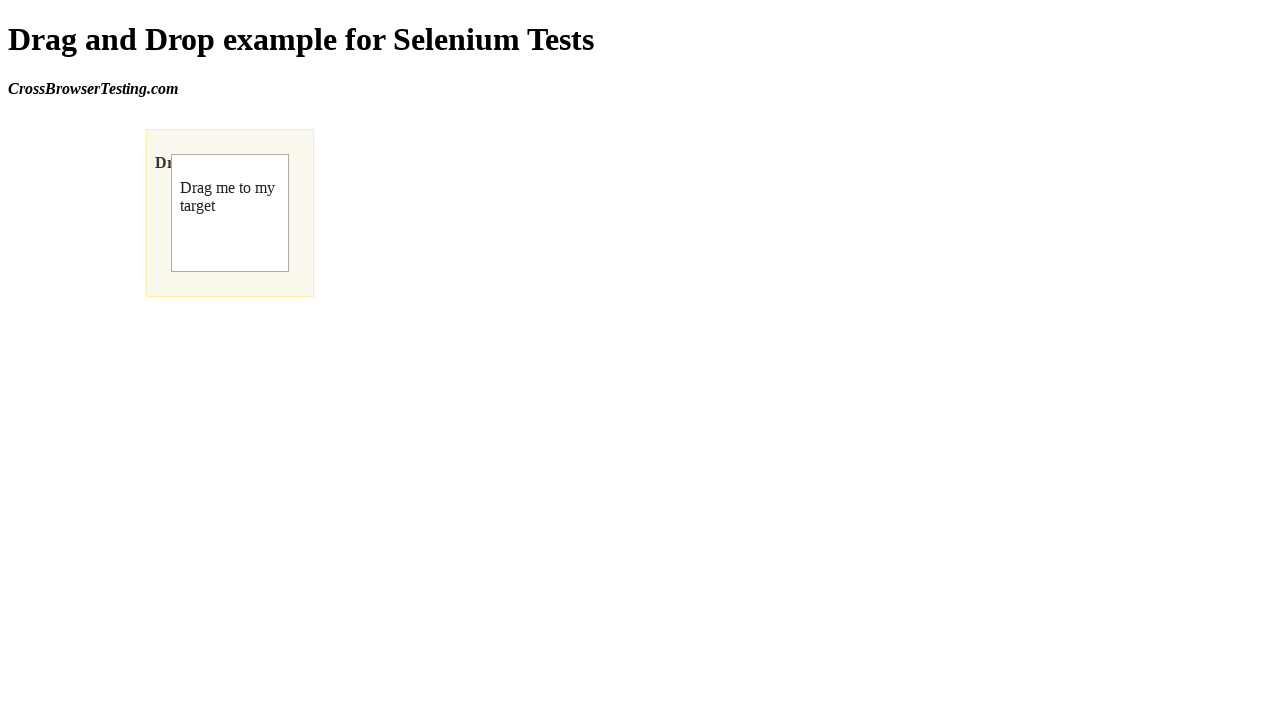

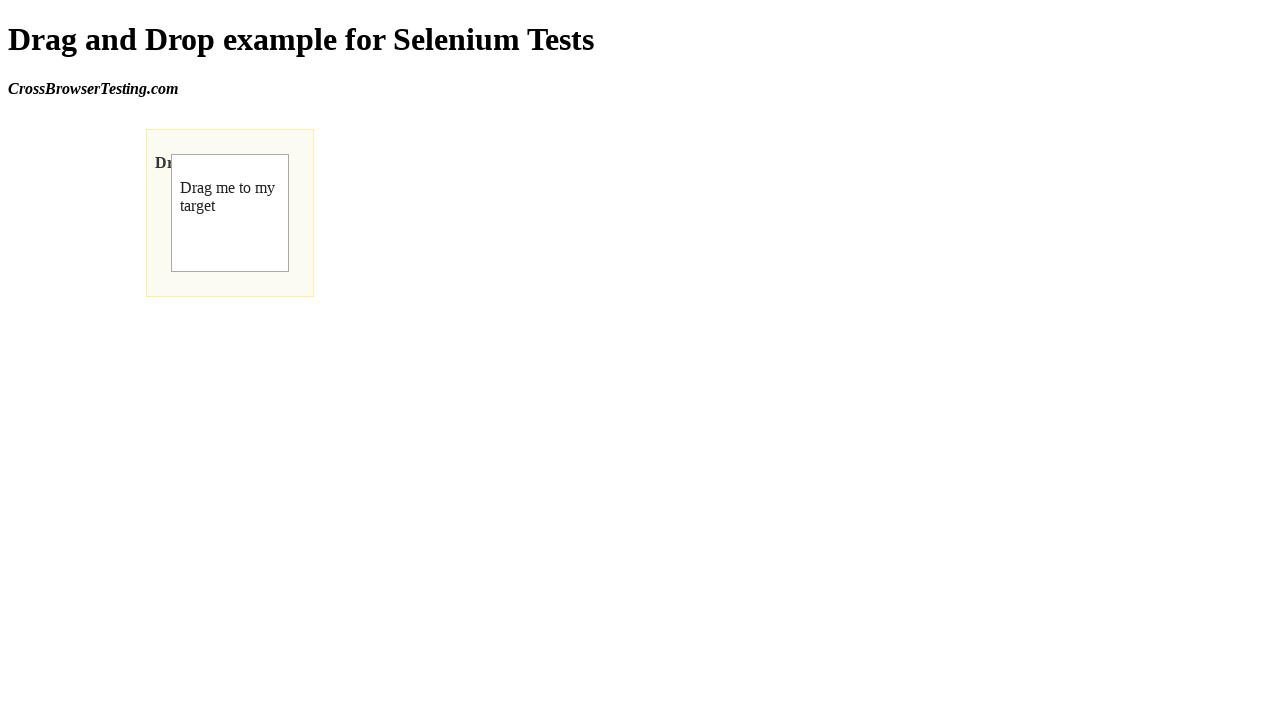